Tests payment form submission with a card that results in an "Authorized/Confirmed" status. Fills card details, submits the form, and verifies the confirmed status.

Starting URL: https://sandbox.cardpay.com/MI/cardpayment2.html?orderXml=PE9SREVSIFdBTExFVF9JRD0nODI5OScgT1JERVJfTlVNQkVSPSc0NTgyMTEnIEFNT1VOVD0nMjkxLjg2JyBDVVJSRU5DWT0nRVVSJyAgRU1BSUw9J2N1c3RvbWVyQGV4YW1wbGUuY29tJz4KPEFERFJFU1MgQ09VTlRSWT0nVVNBJyBTVEFURT0nTlknIFpJUD0nMTAwMDEnIENJVFk9J05ZJyBTVFJFRVQ9JzY3NyBTVFJFRVQnIFBIT05FPSc4NzY5OTA5MCcgVFlQRT0nQklMTElORycvPgo8L09SREVSPg==&sha512=998150a2b27484b776a1628bfe7505a9cb430f276dfa35b14315c1c8f03381a90490f6608f0dcff789273e05926cd782e1bb941418a9673f43c47595aa7b8b0d

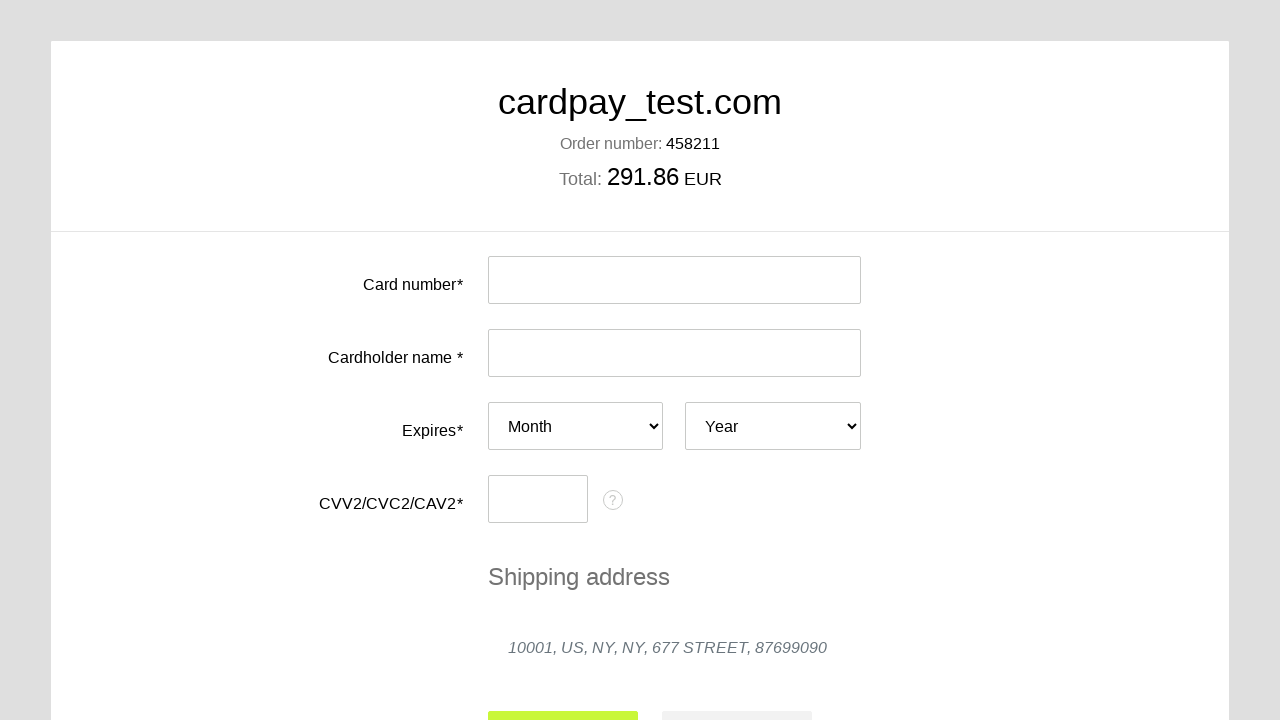

Filled card number field with authorized test card 4000000000000077 on #input-card-number
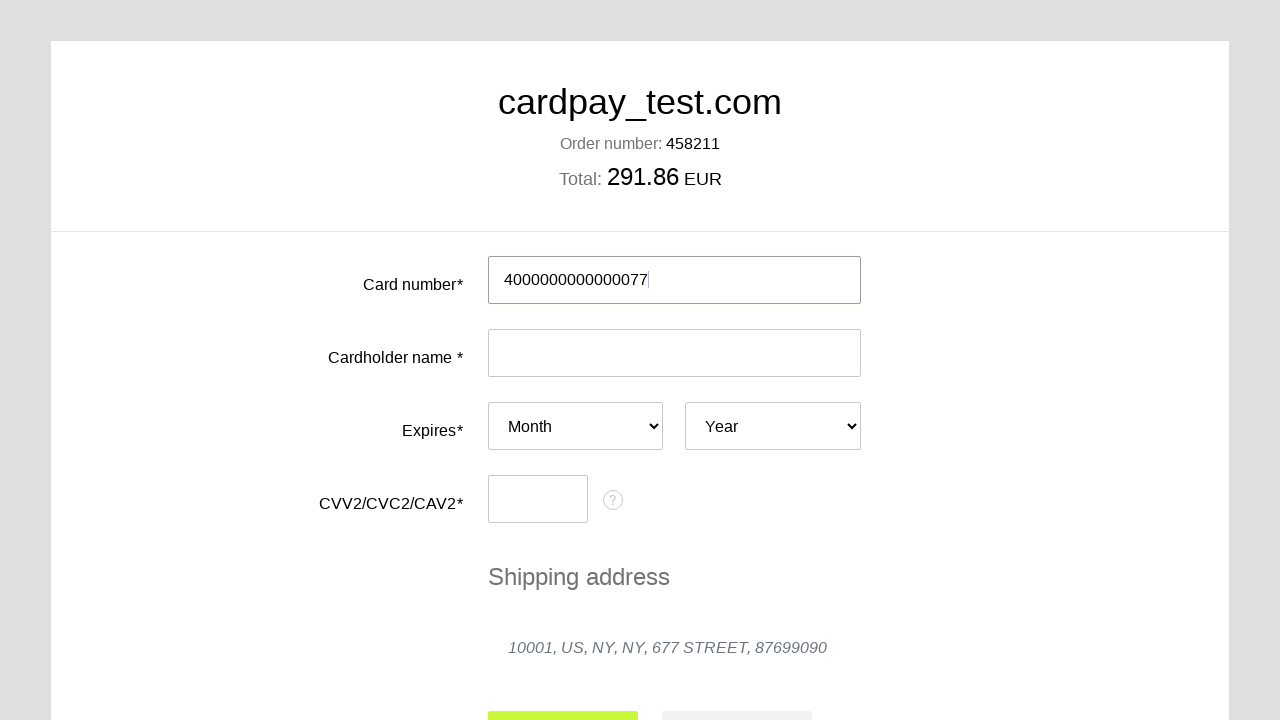

Filled cardholder name field with 'MIKE KIN' on #input-card-holder
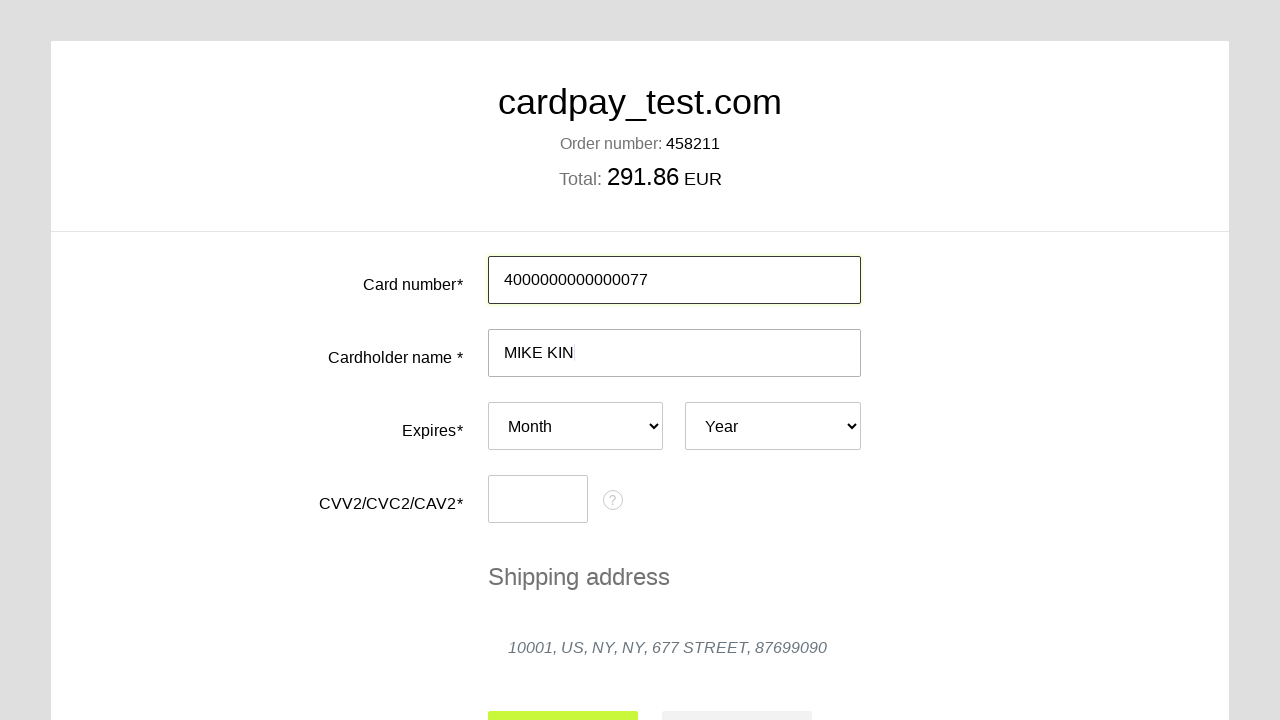

Selected expiry month as 07 on #card-expires-month
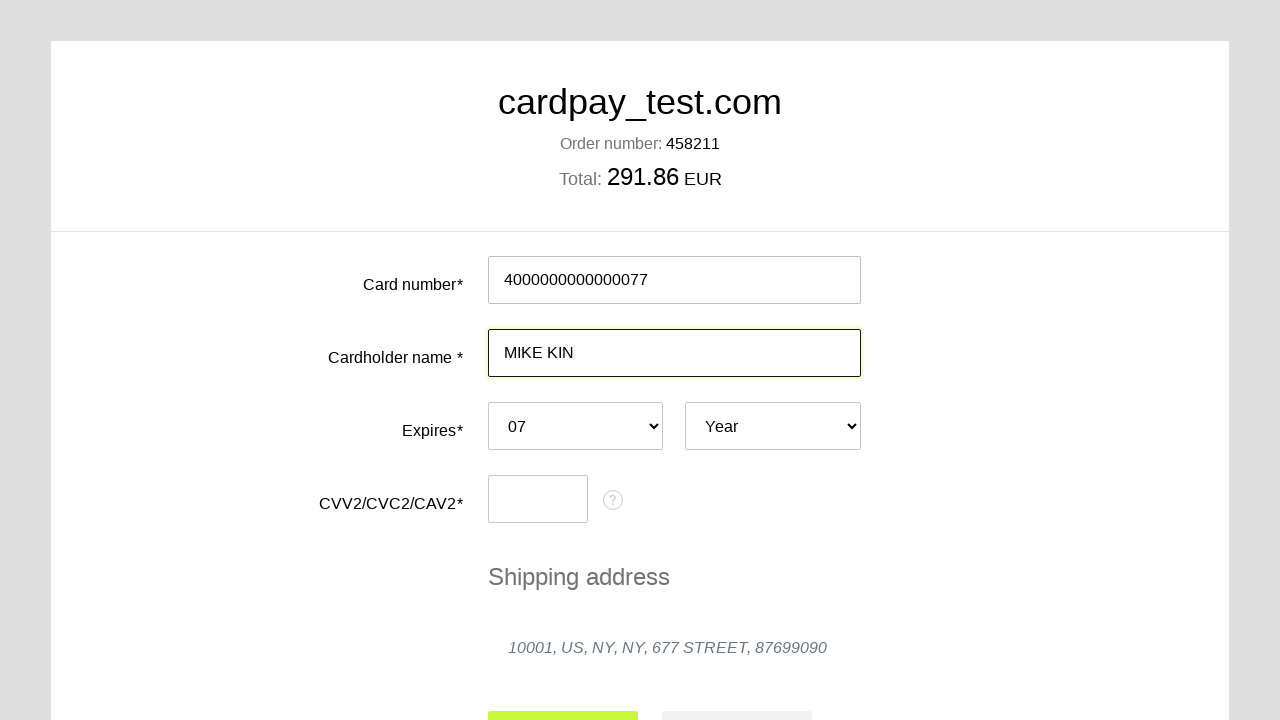

Selected expiry year as 2037 on #card-expires-year
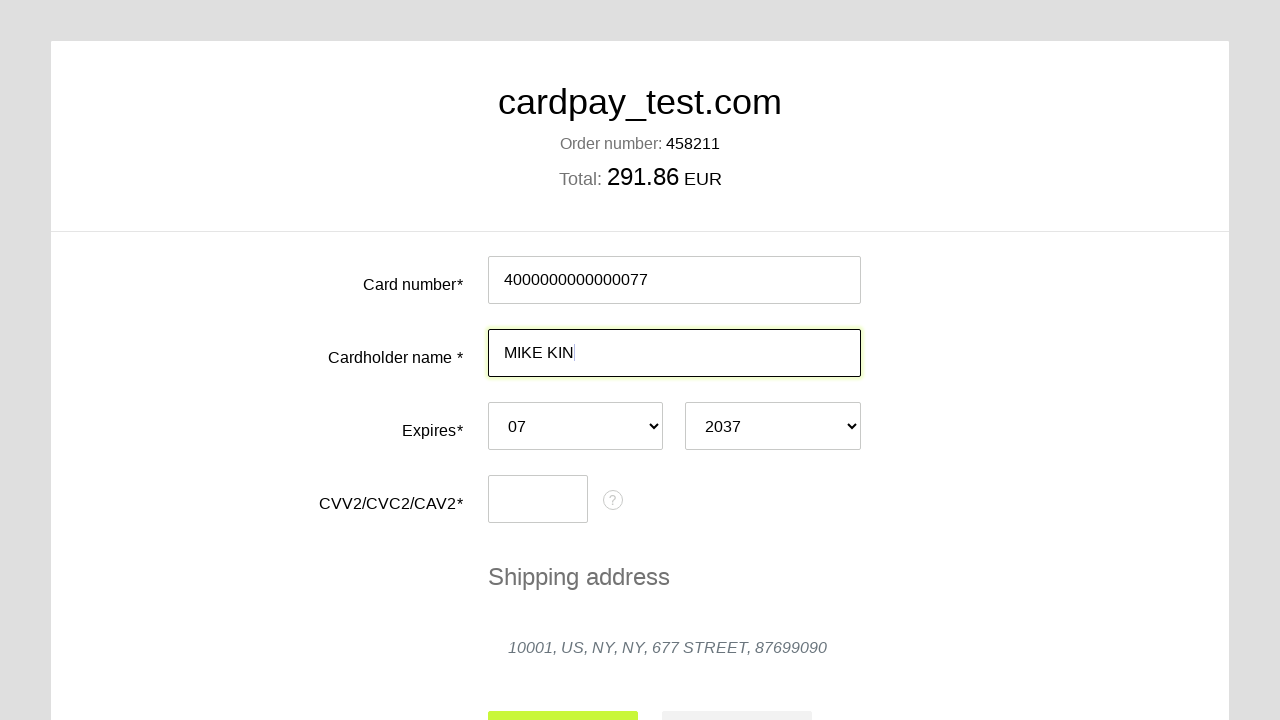

Filled CVC field with '007' on #input-card-cvc
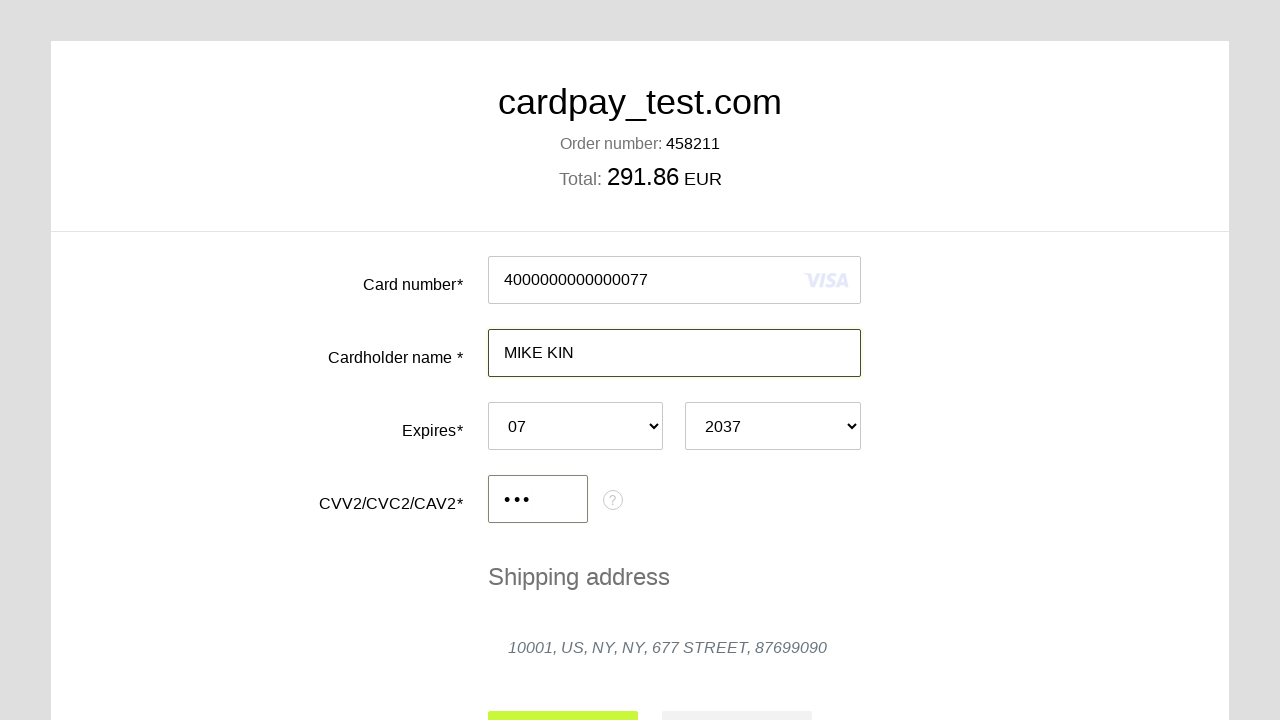

Clicked submit button to process payment form at (563, 696) on #action-submit
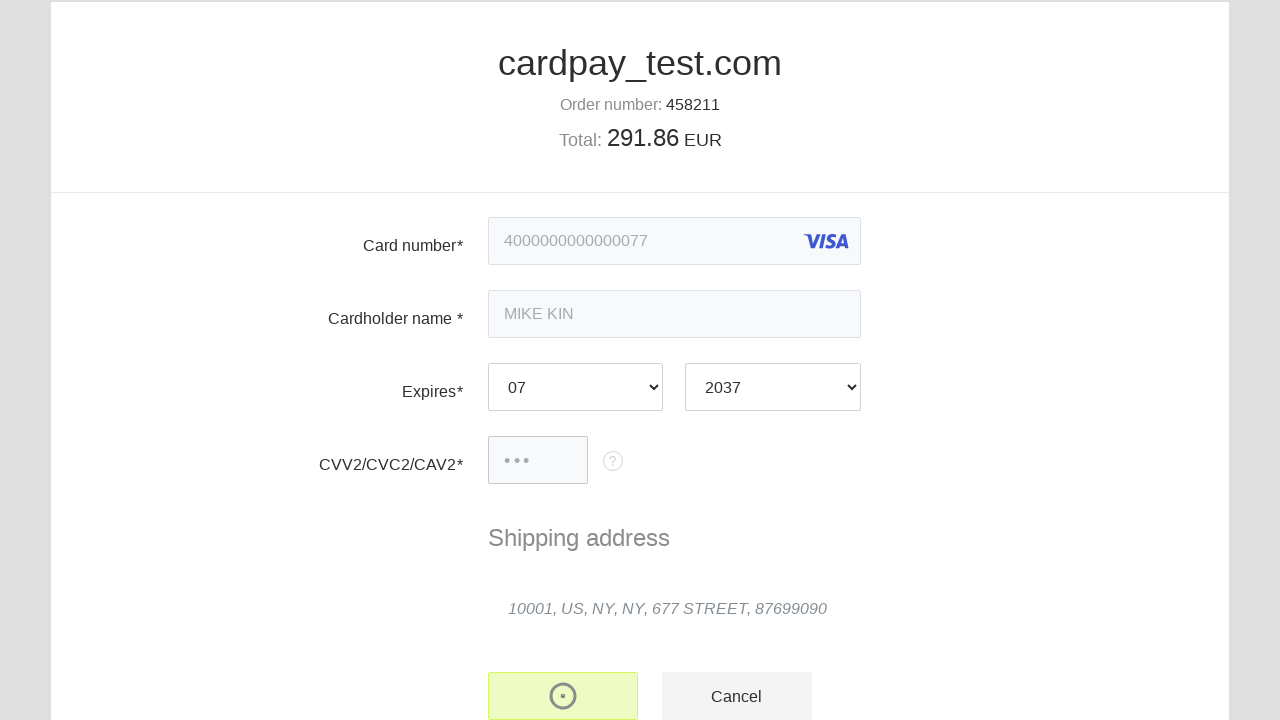

Payment status element appeared on page
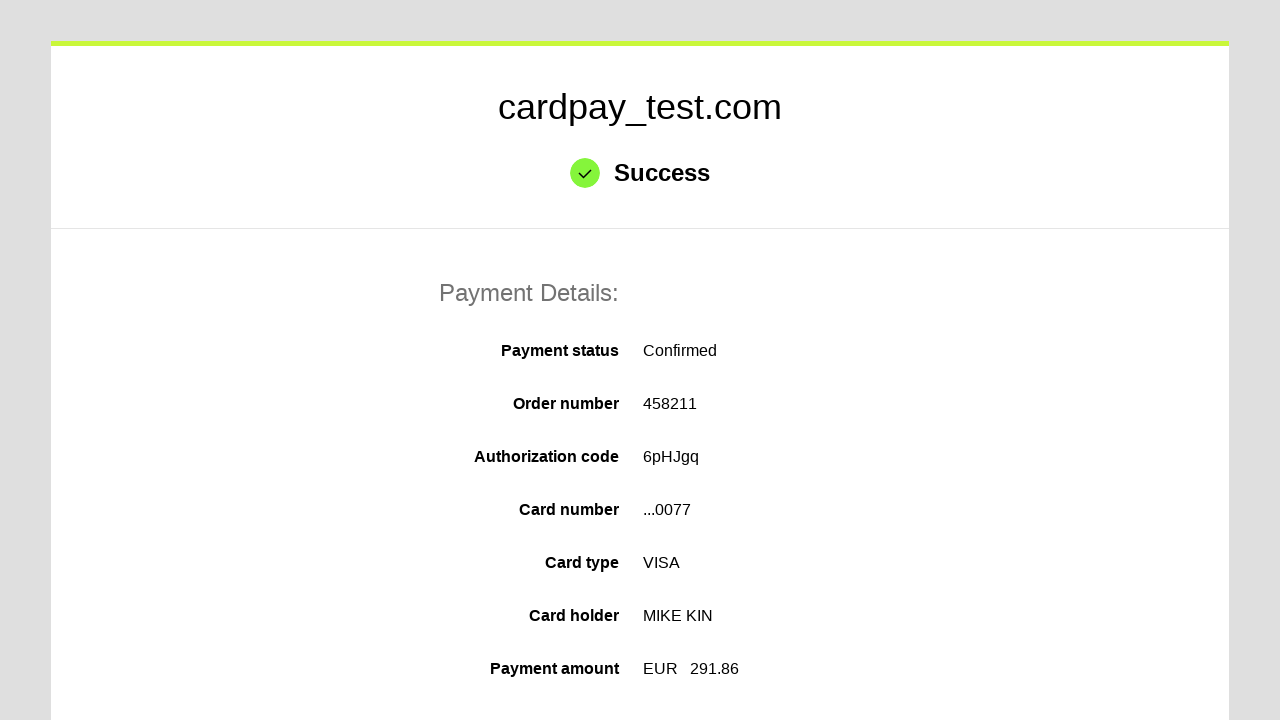

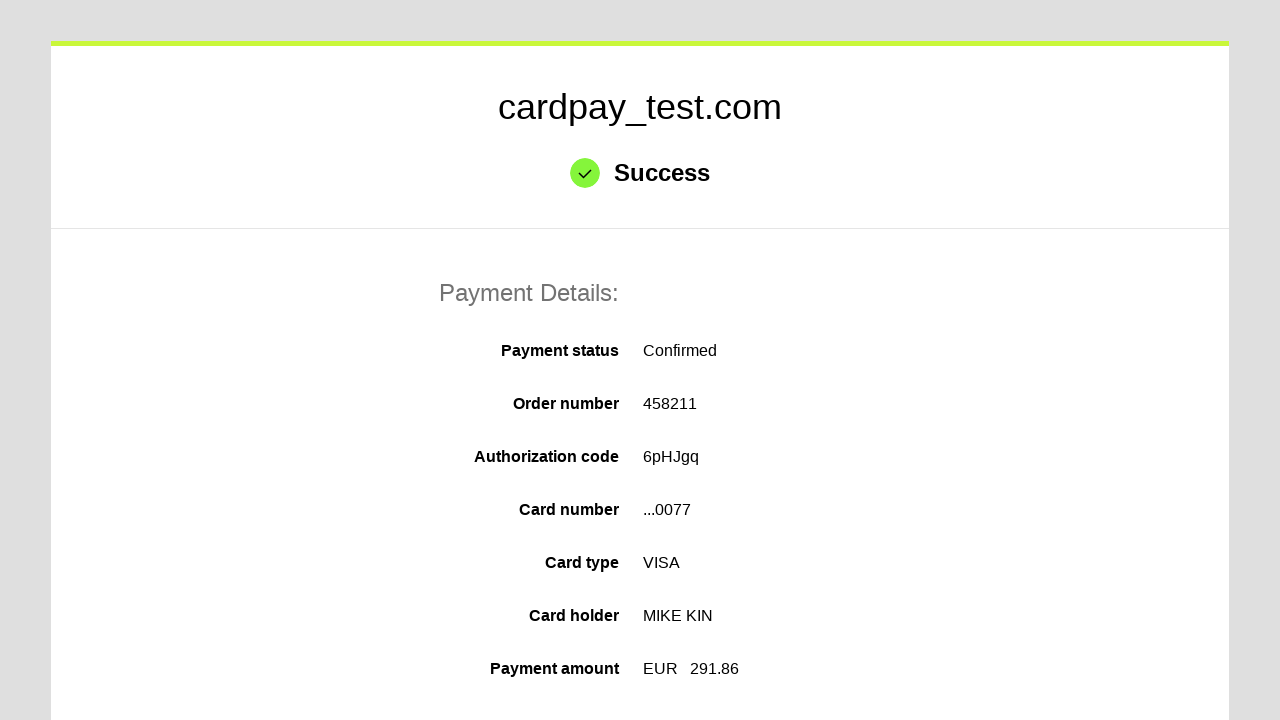